Demonstrates the scroll command by scrolling the browser viewport vertically by 200 pixels and verifying the scroll position changed.

Starting URL: https://webdriver.io

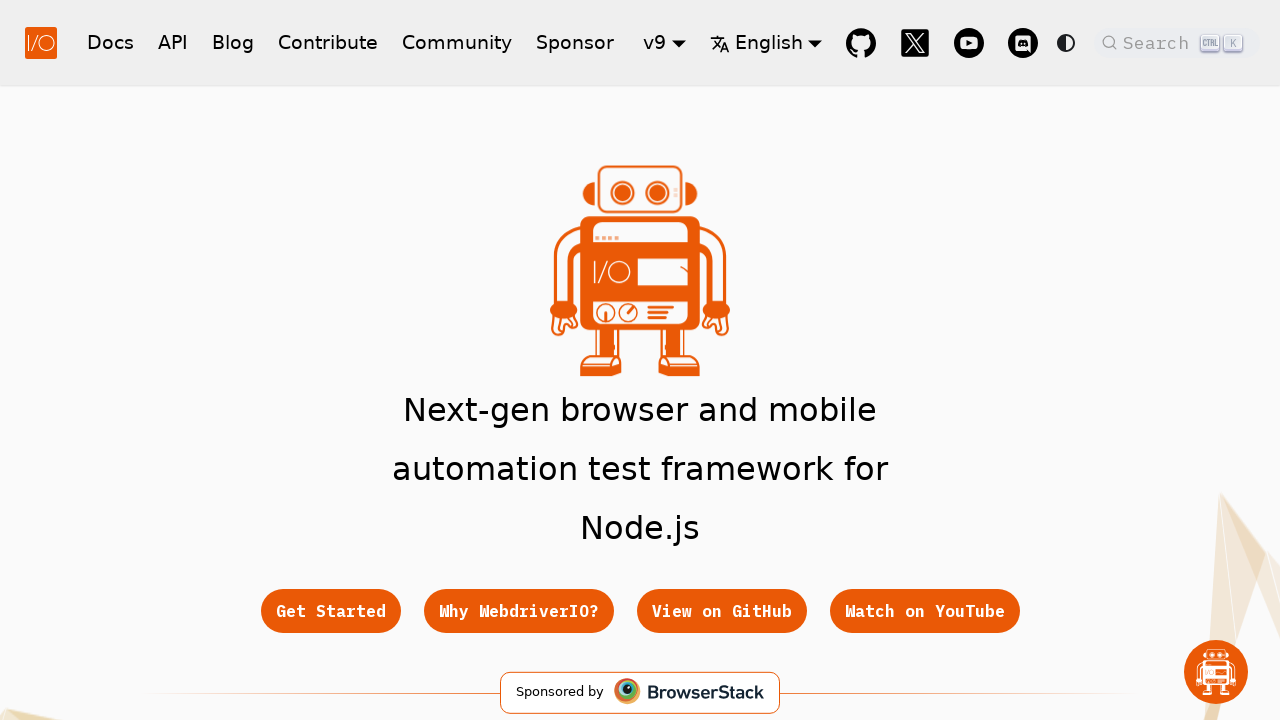

Retrieved initial scroll position
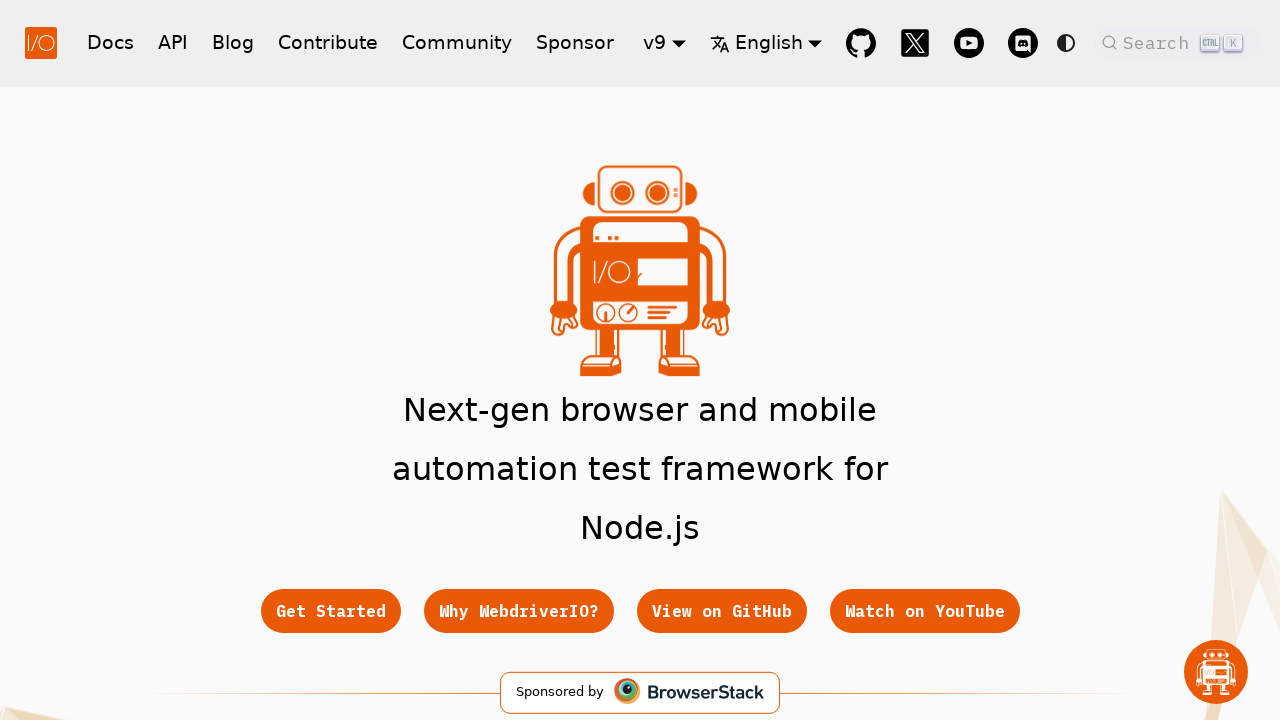

Scrolled viewport down by 200 pixels
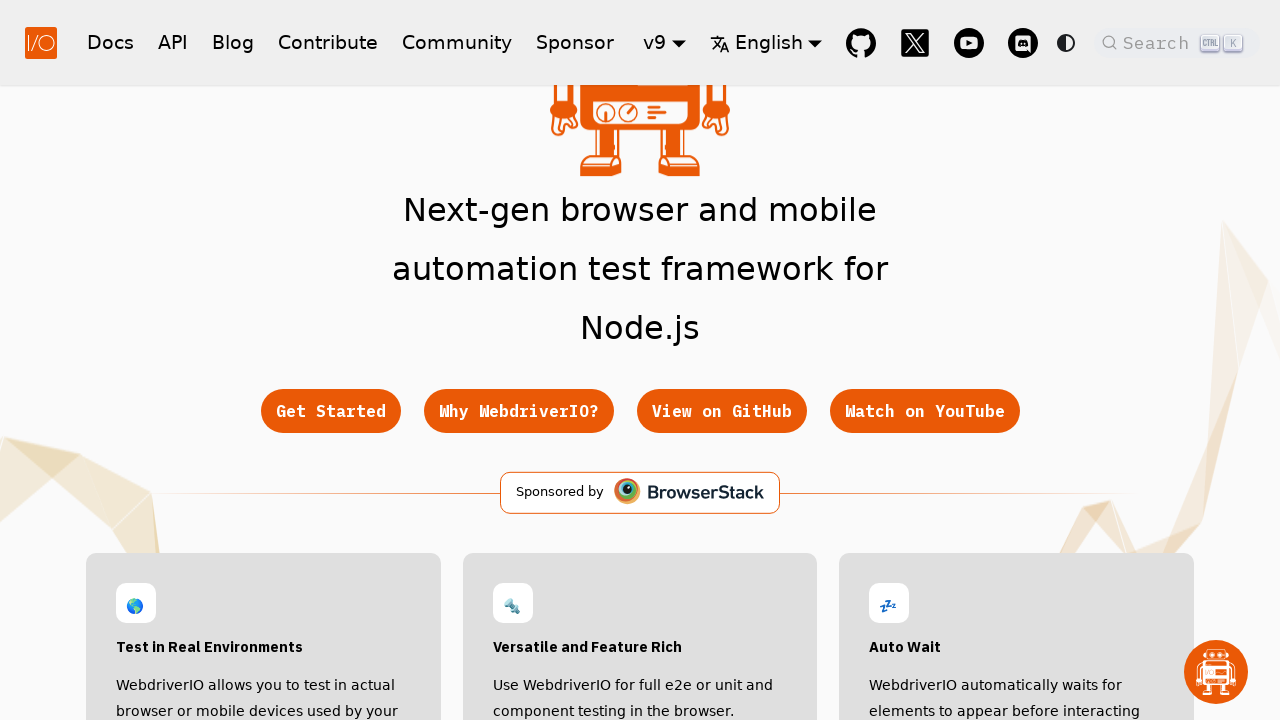

Verified scroll position changed to 200 pixels
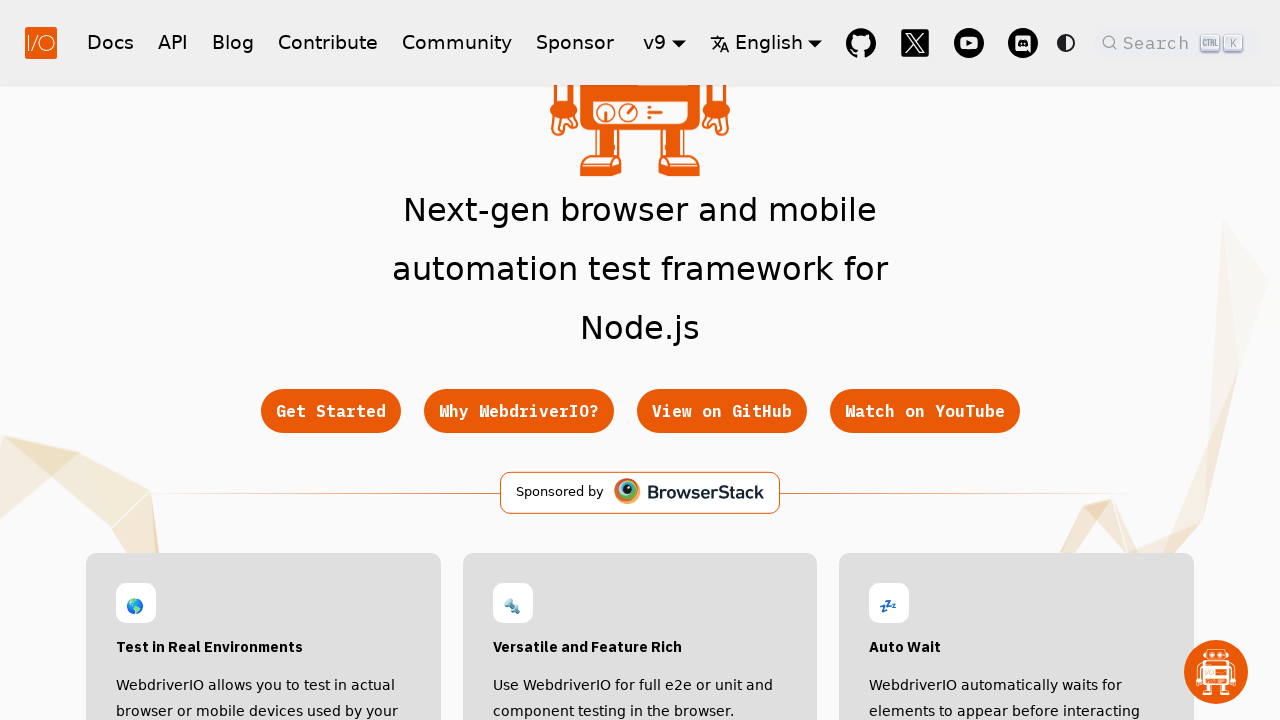

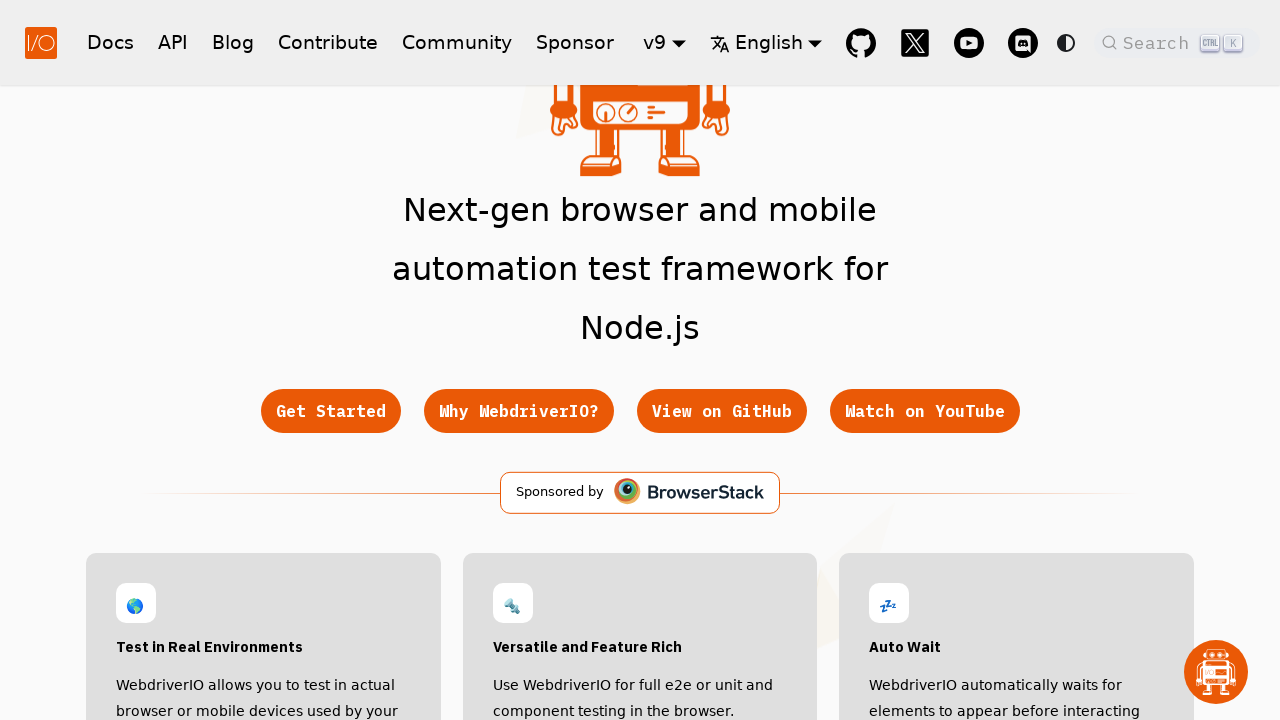